Navigates to a TesterHome topic page, clicks a link to open the 6th China Internet Test Development Conference page in a new window, switches to that window, and clicks the speech application link.

Starting URL: https://testerhome.com/topics/21805

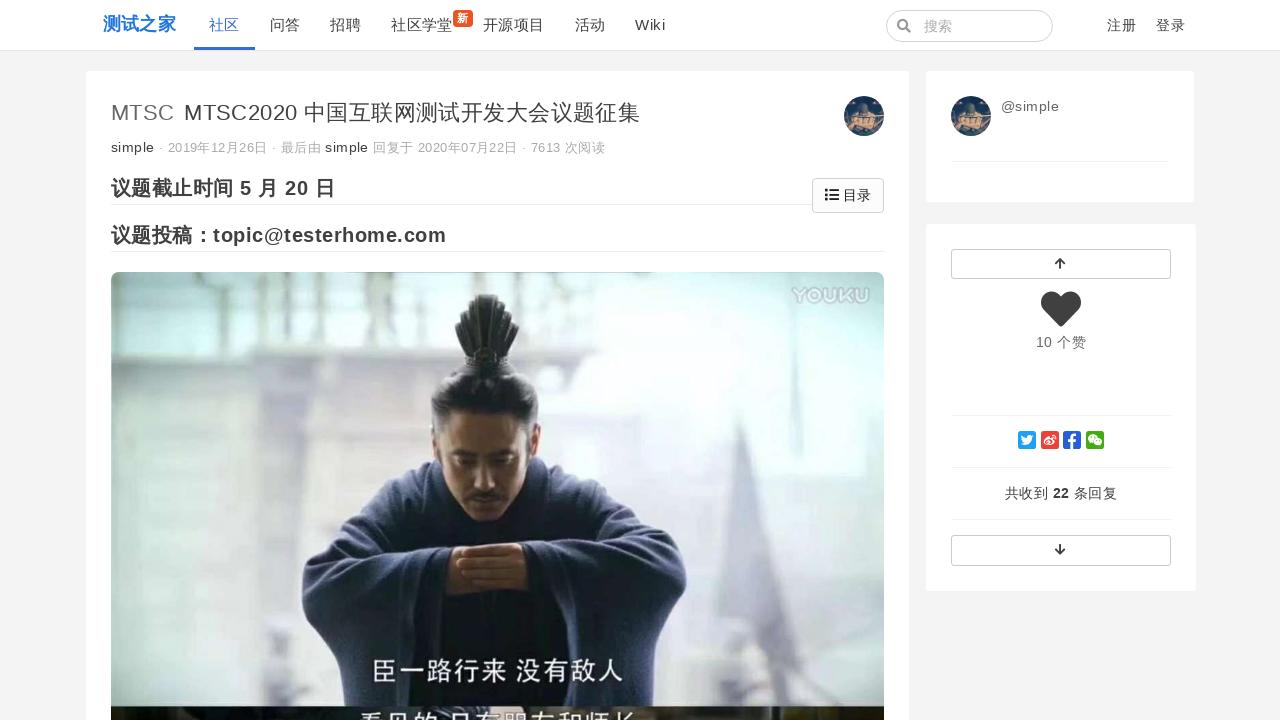

Conference link selector appeared on page
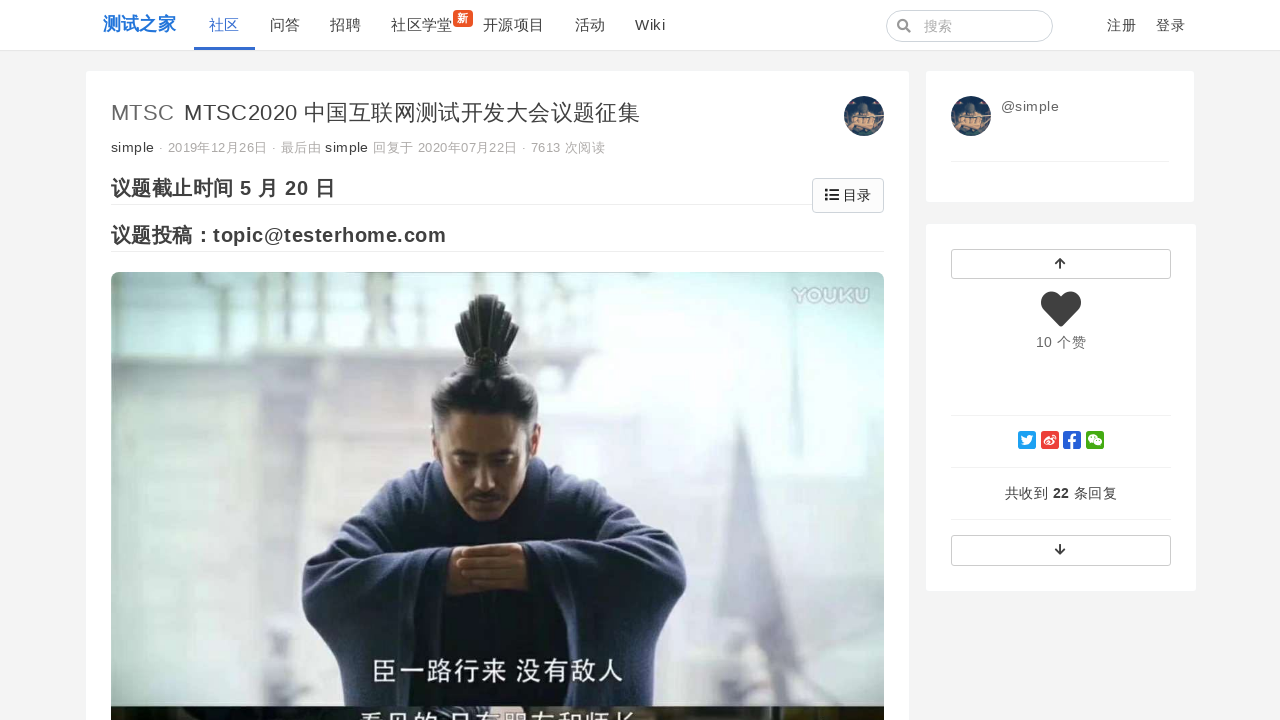

Clicked on the 6th China Internet Test Development Conference link at (329, 361) on a:has-text('第六届中国互联网测试开发大会')
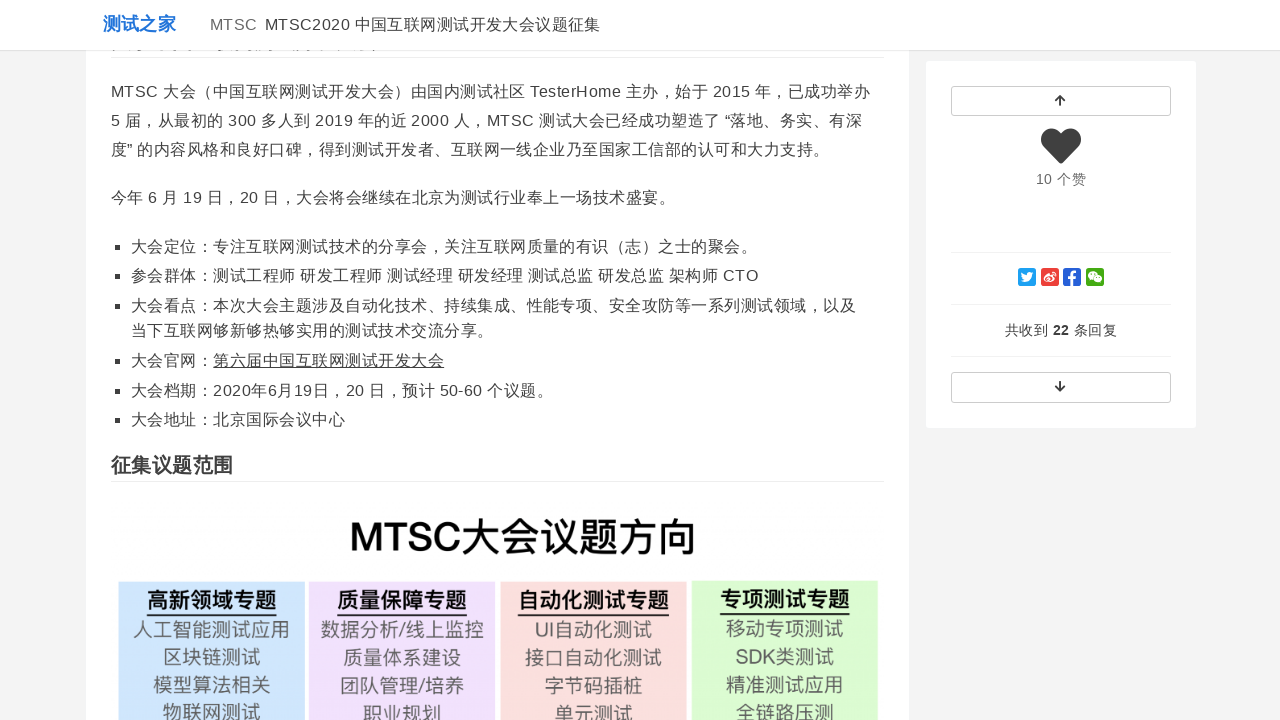

New window/tab opened for conference page
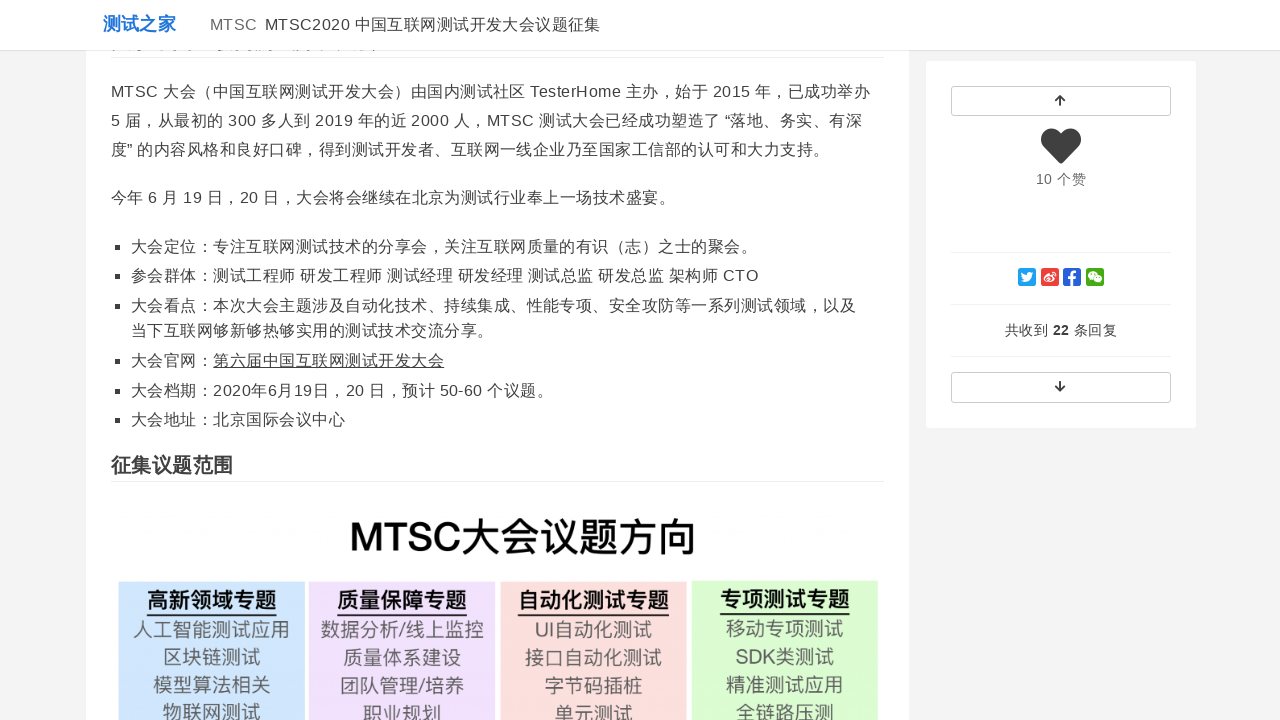

Switched to new window and waited for page to load
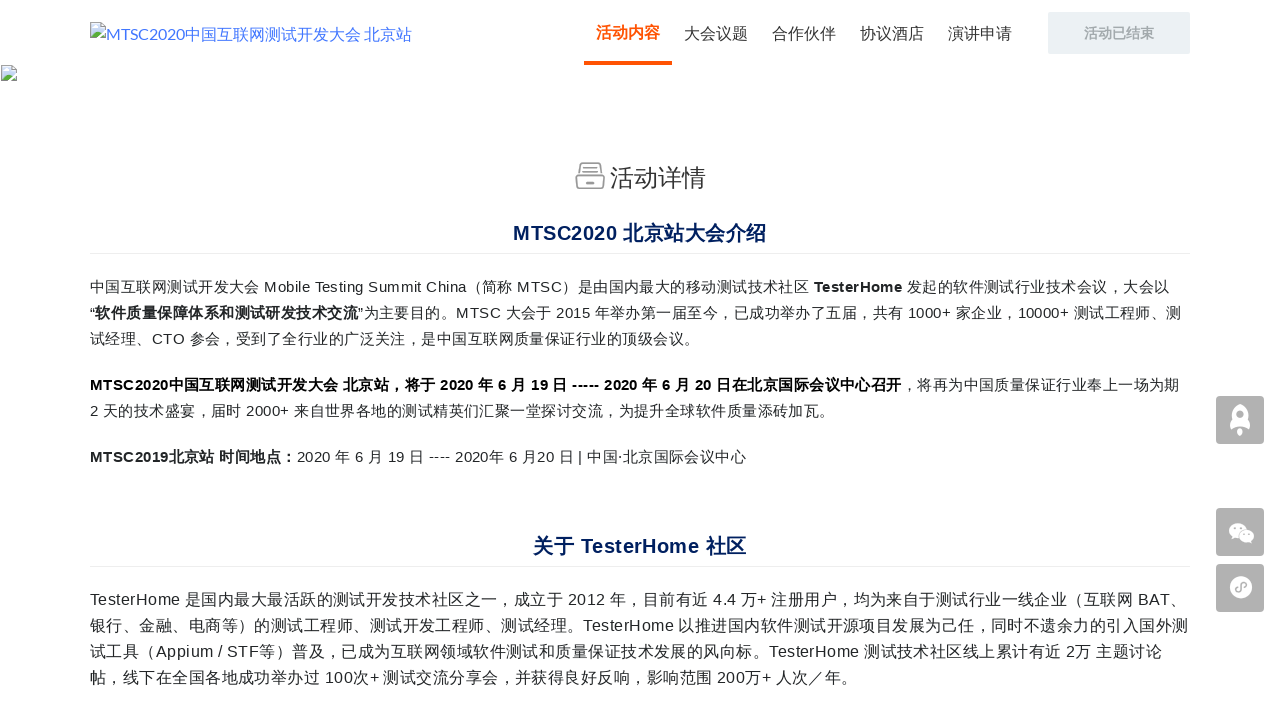

Speech application link selector appeared on new page
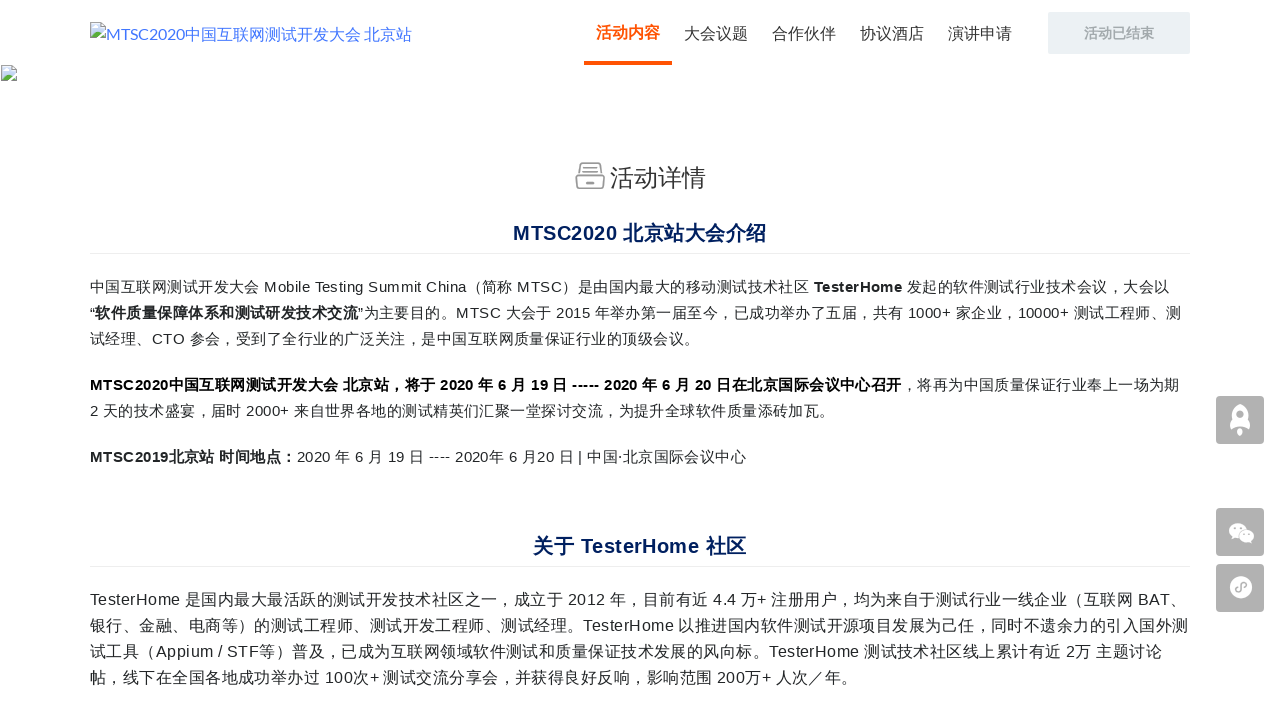

Clicked on the speech application link at (980, 33) on a:has-text('演讲申请')
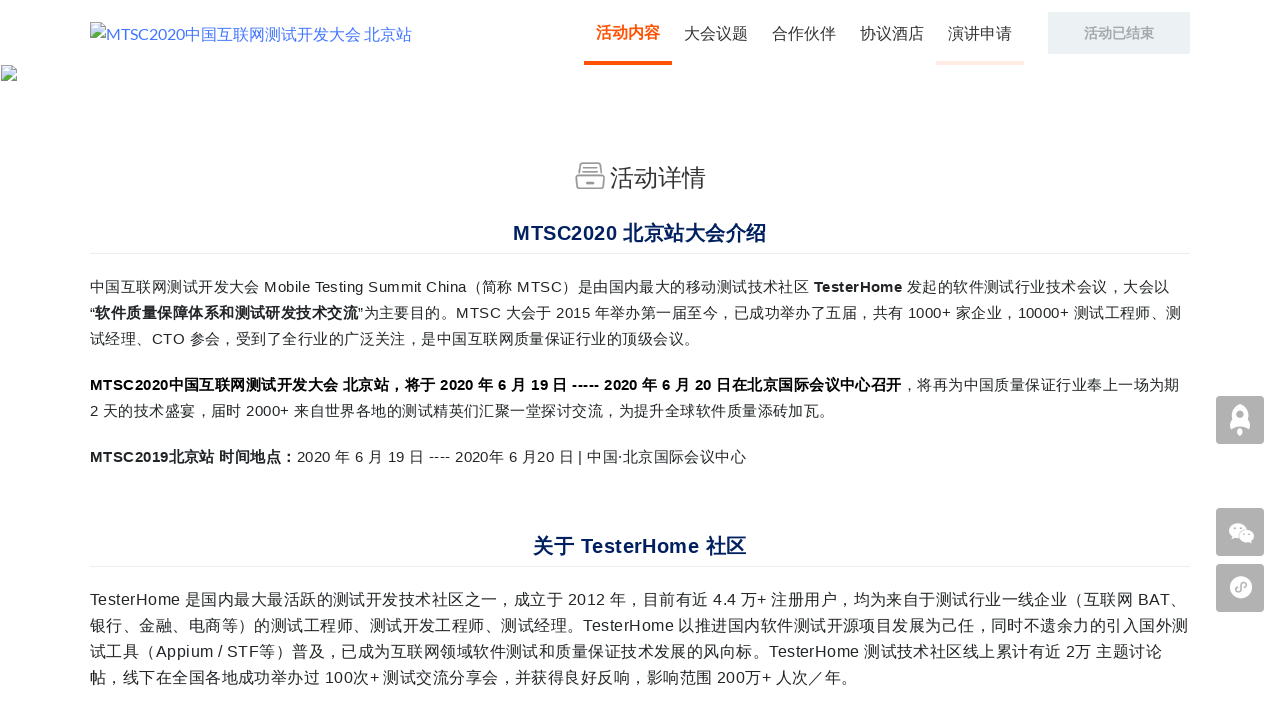

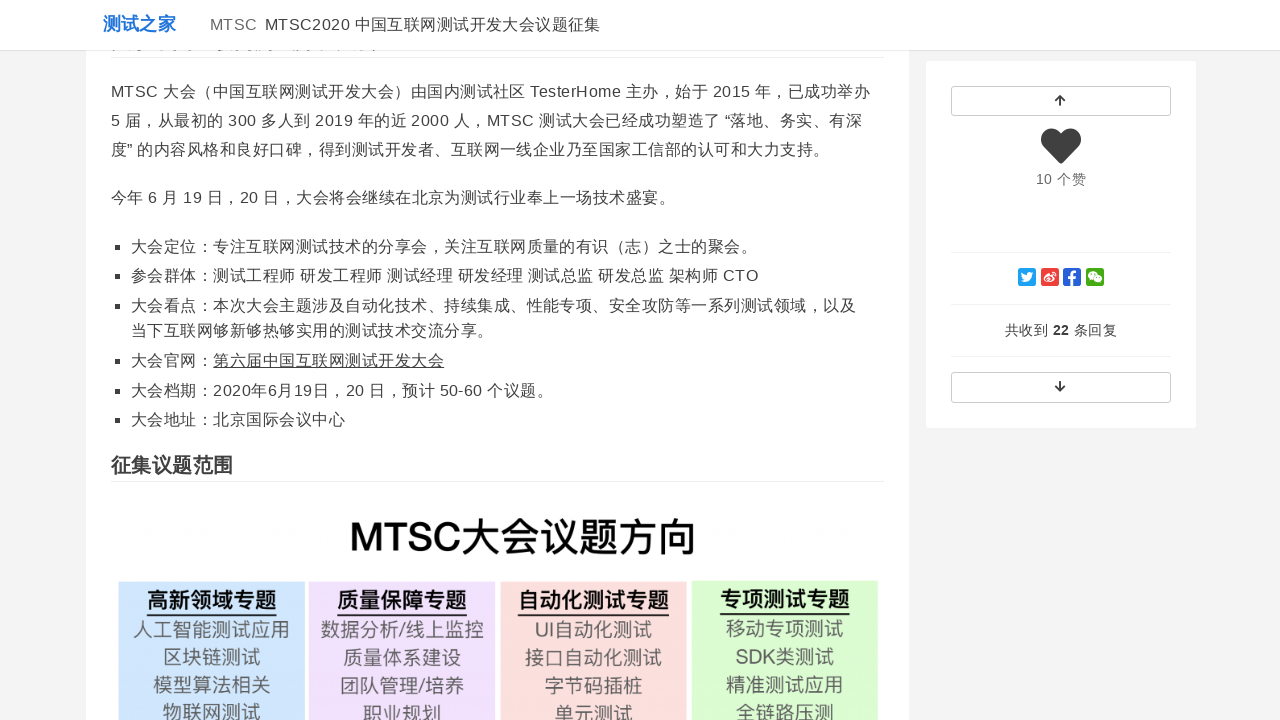